Tests the Unauthorized API link and verifies it returns a 401 status code response

Starting URL: https://demoqa.com

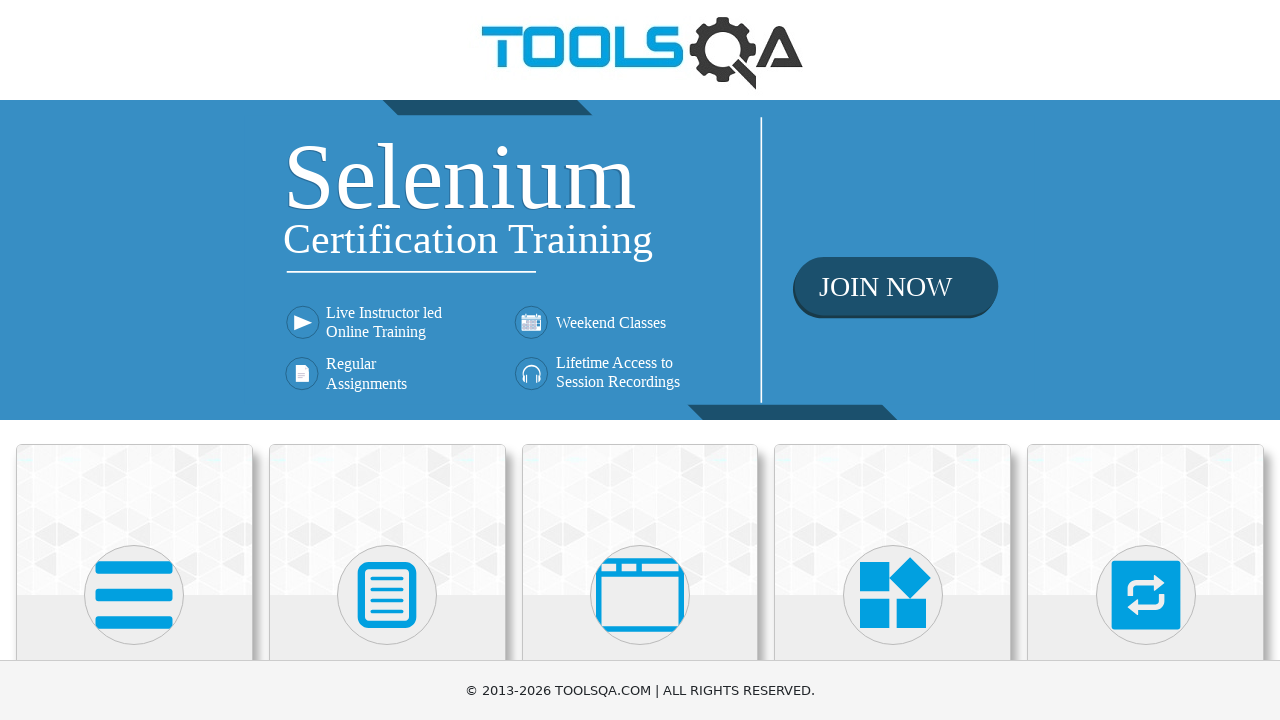

Clicked Elements section at (134, 360) on text=Elements
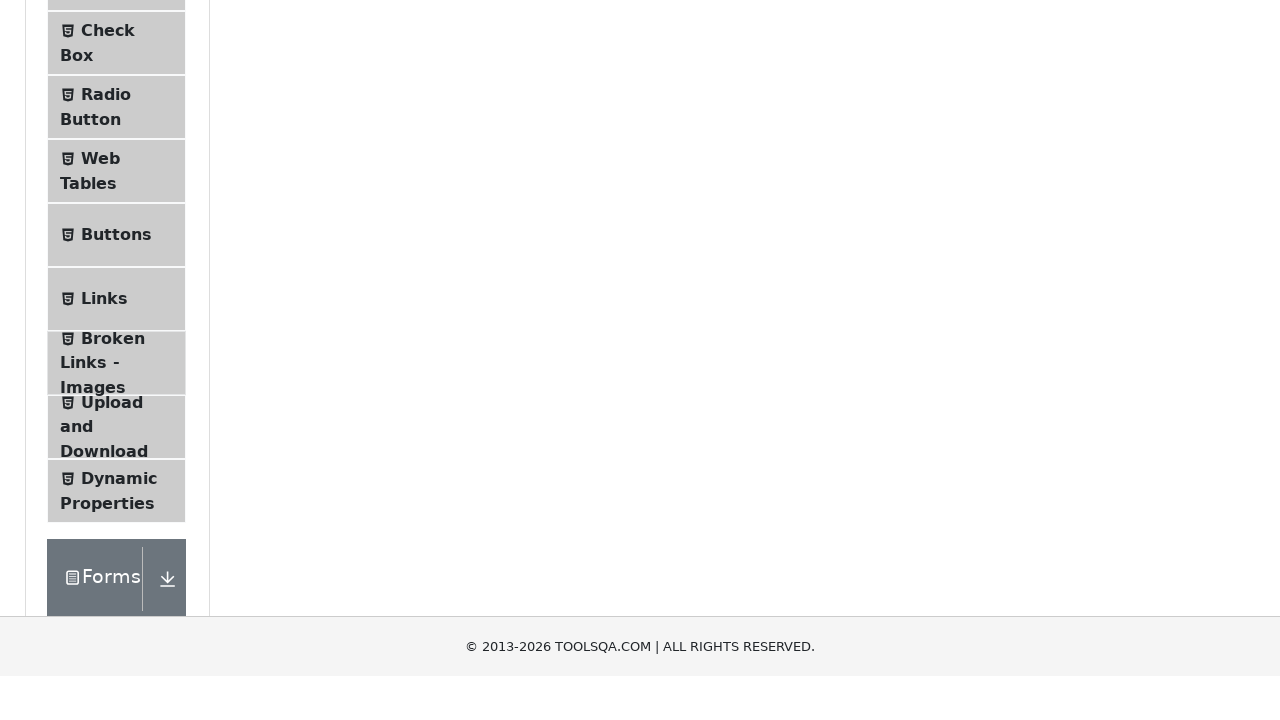

Clicked Links page at (104, 581) on text=Links
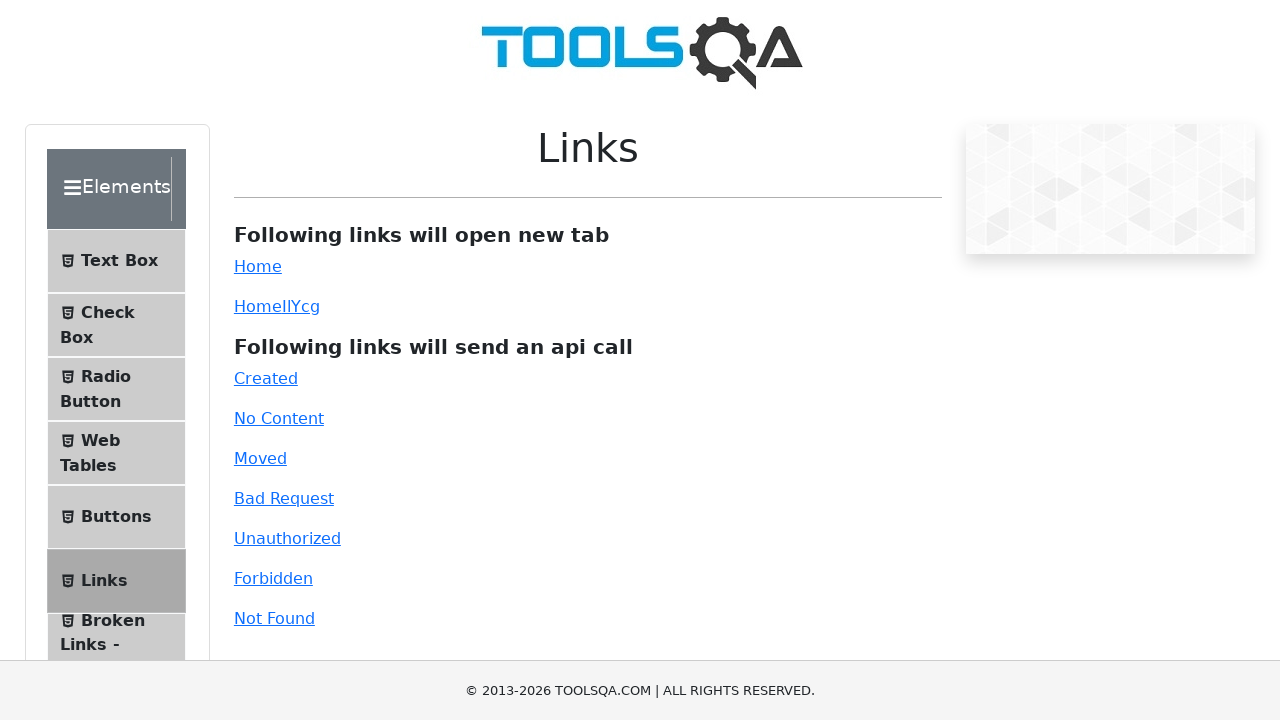

Clicked Unauthorized API link at (287, 538) on #unauthorized
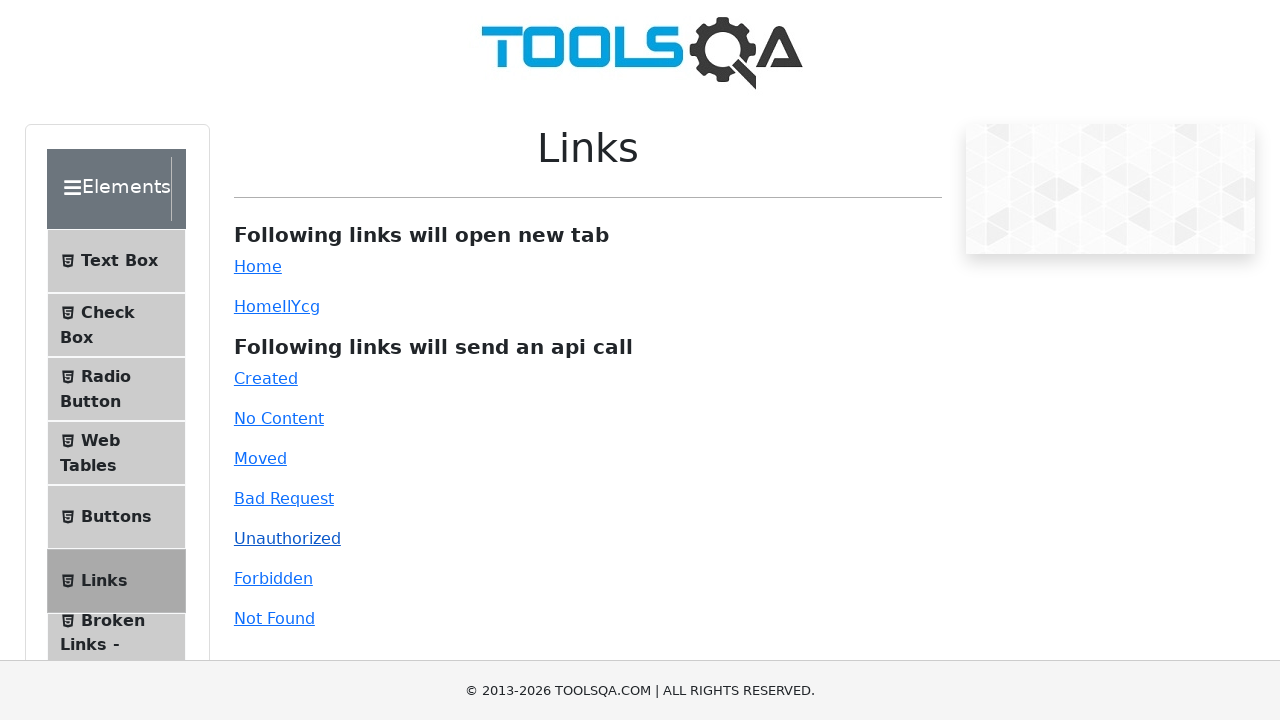

Verified 401 status code response displayed
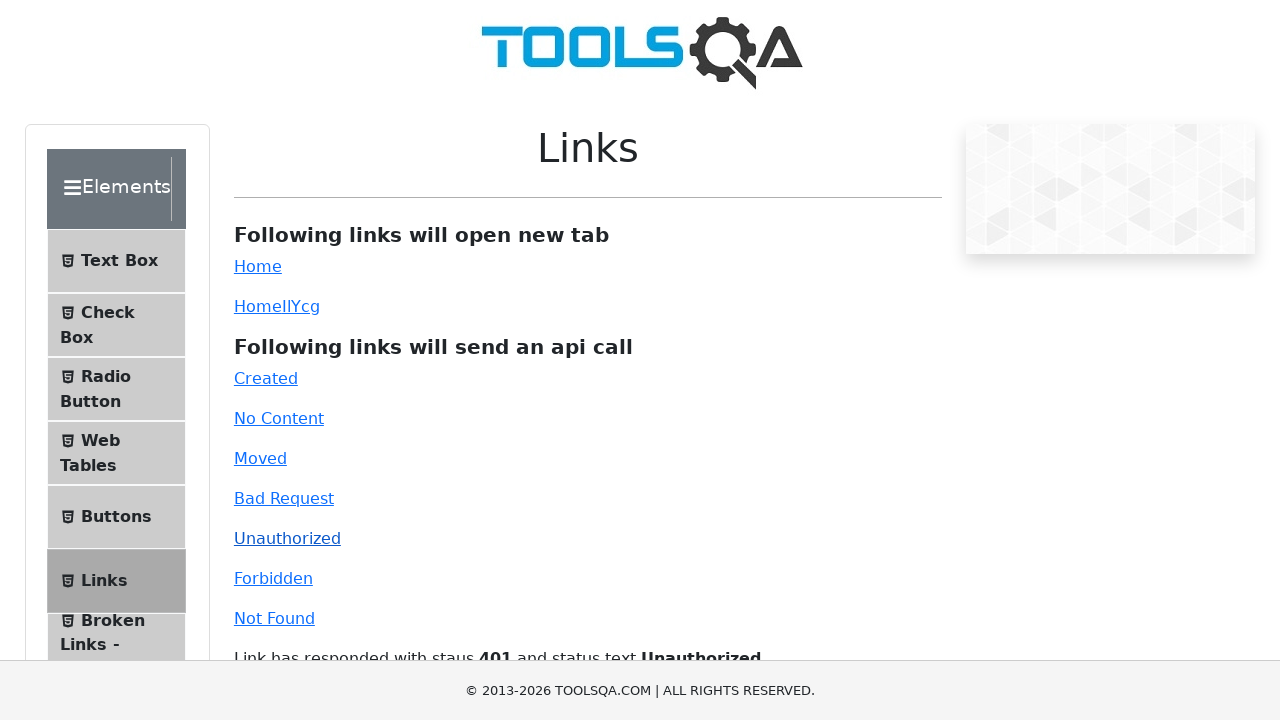

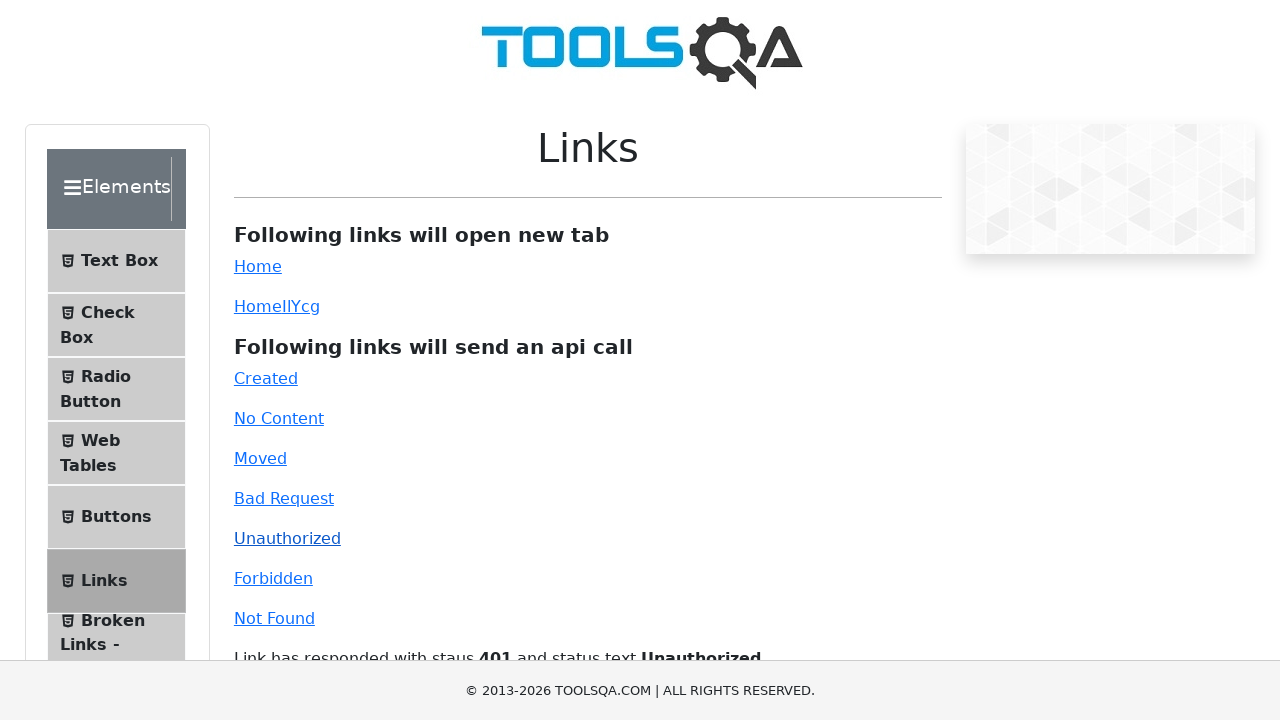